Tests clicking the Elements header to collapse it, then clicking the Widgets header

Starting URL: https://demoqa.com/elements

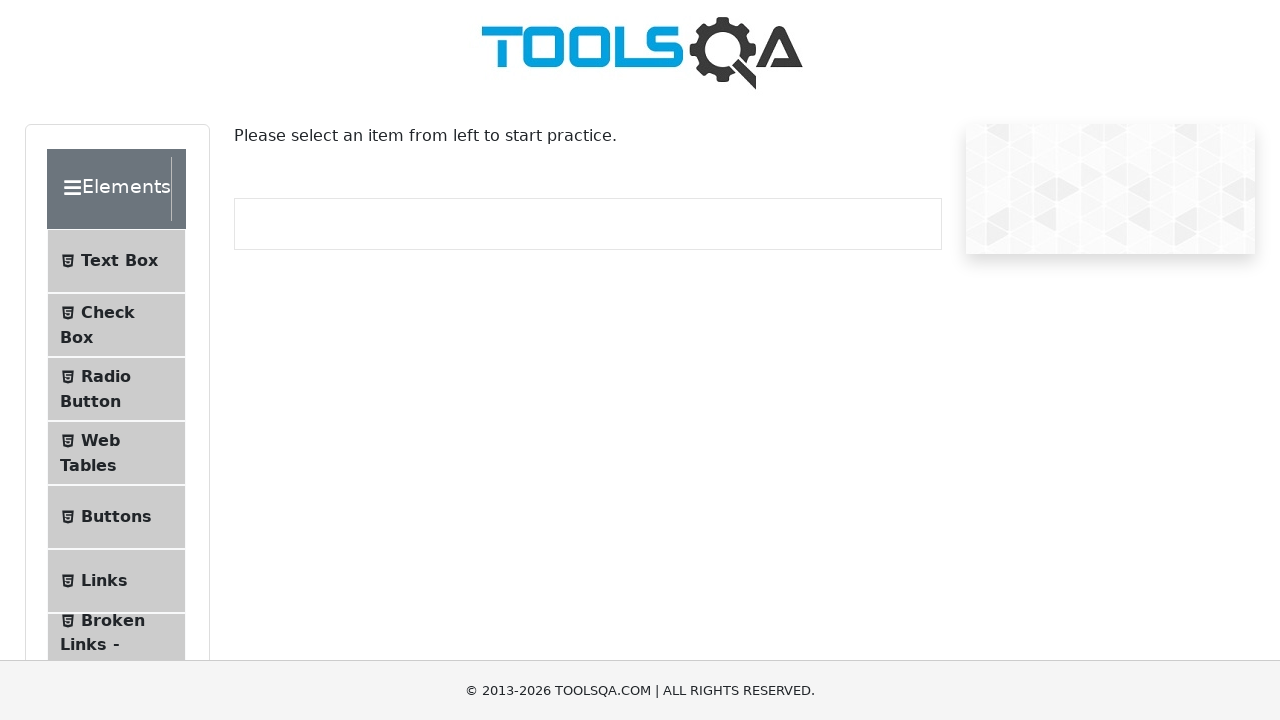

Clicked Elements header to collapse it at (116, 189) on .header-wrapper:has-text('Elements')
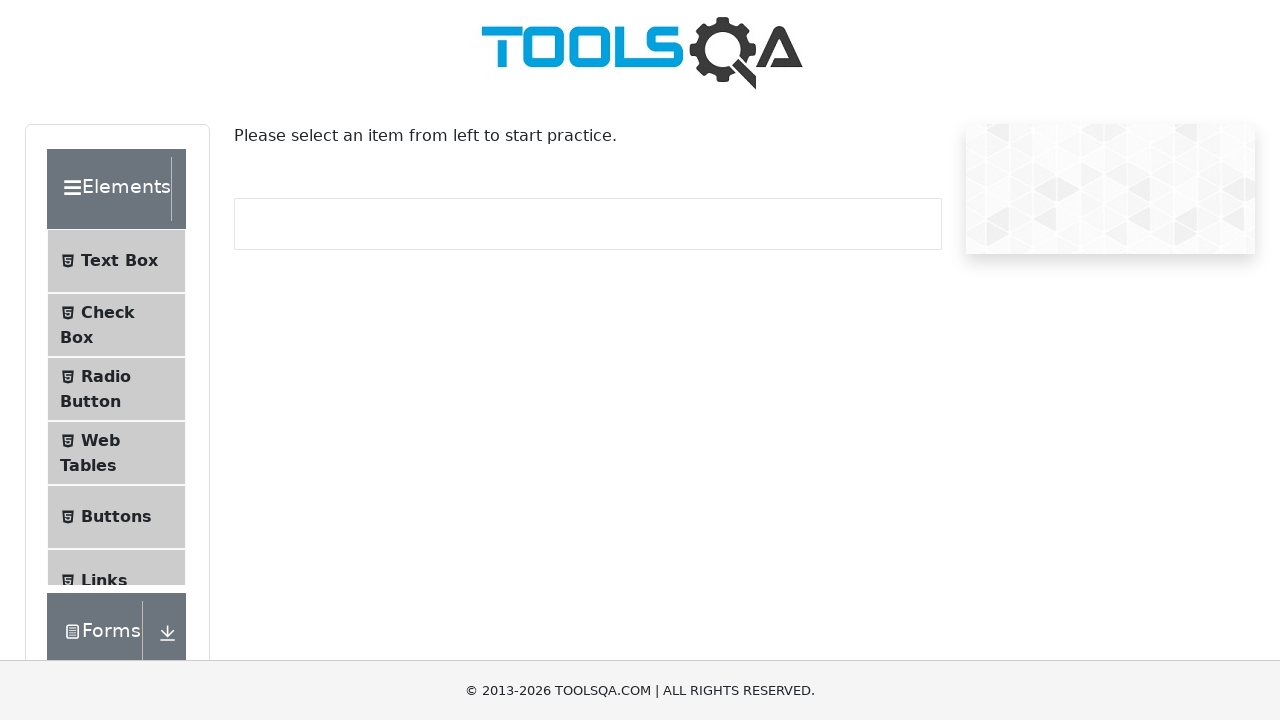

Clicked Widgets header at (116, 453) on .header-wrapper:has-text('Widgets')
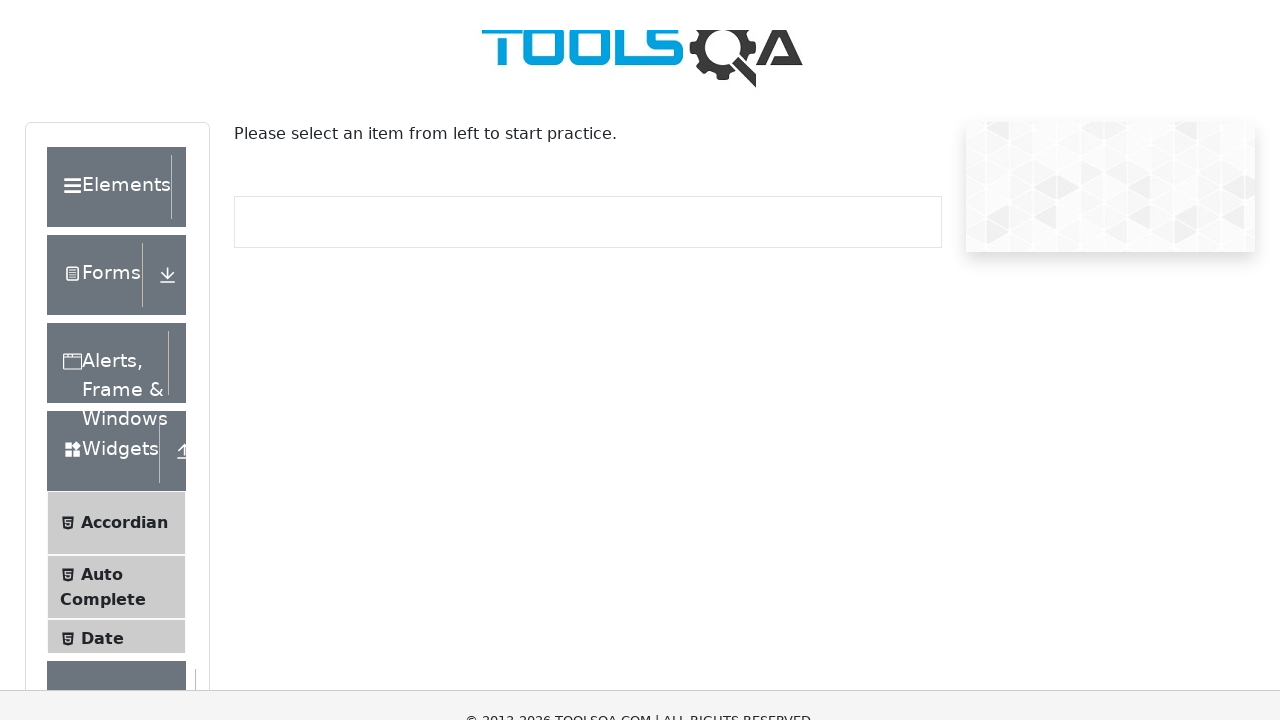

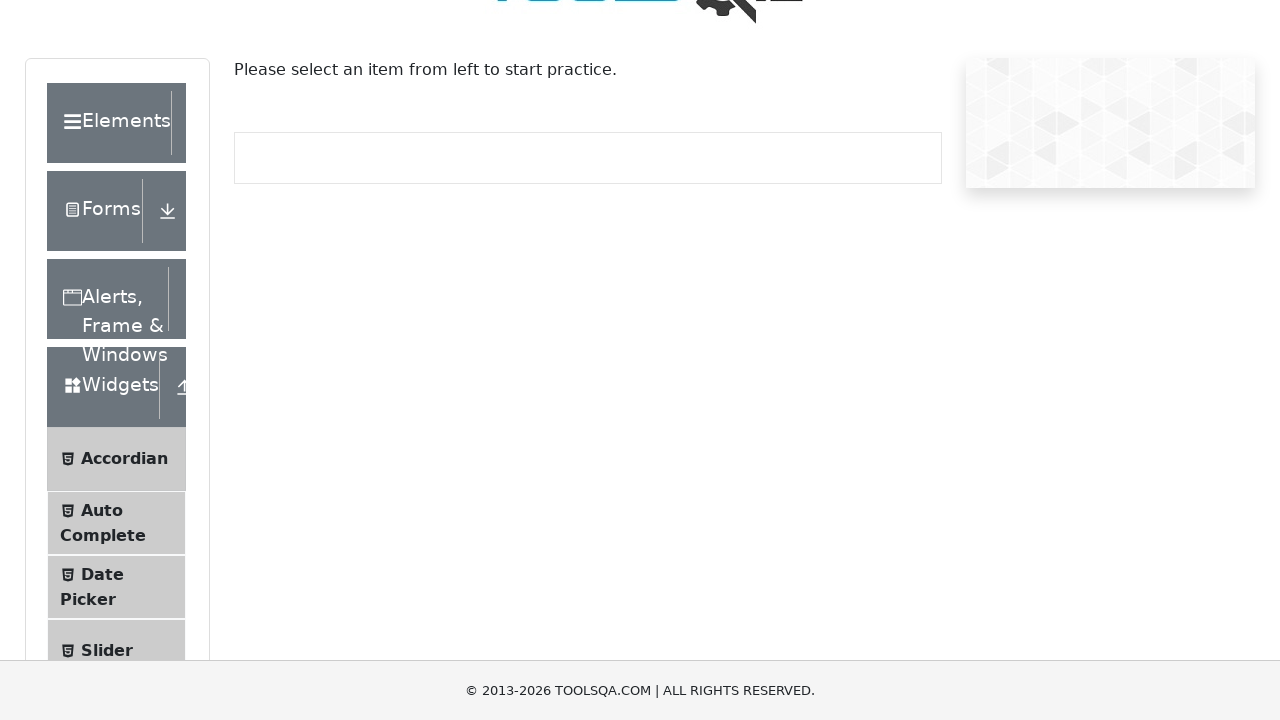